Tests JavaScript countdown timer functionality by navigating to the JavaScript Delays section, clicking the Start button, and verifying the delay element becomes visible

Starting URL: https://practice-automation.com/

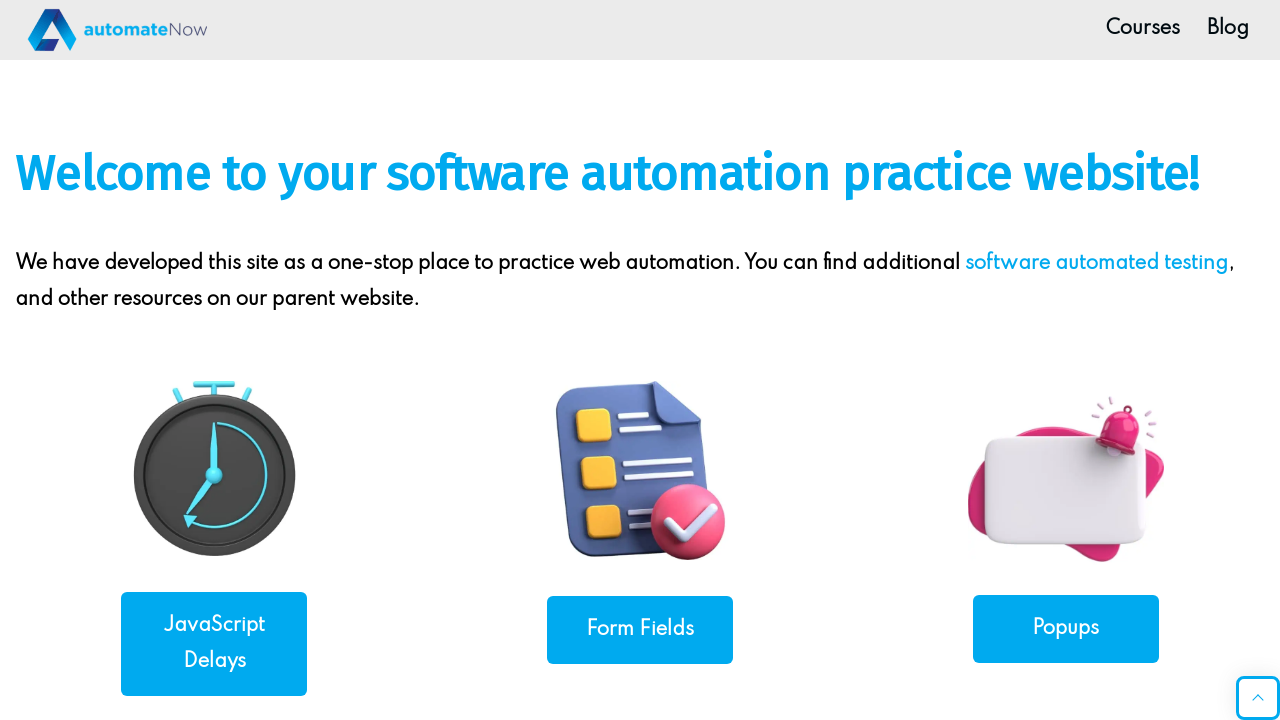

Clicked 'JavaScript Delays' link to navigate to JavaScript Delays section at (214, 644) on internal:text="JavaScript Delays"i
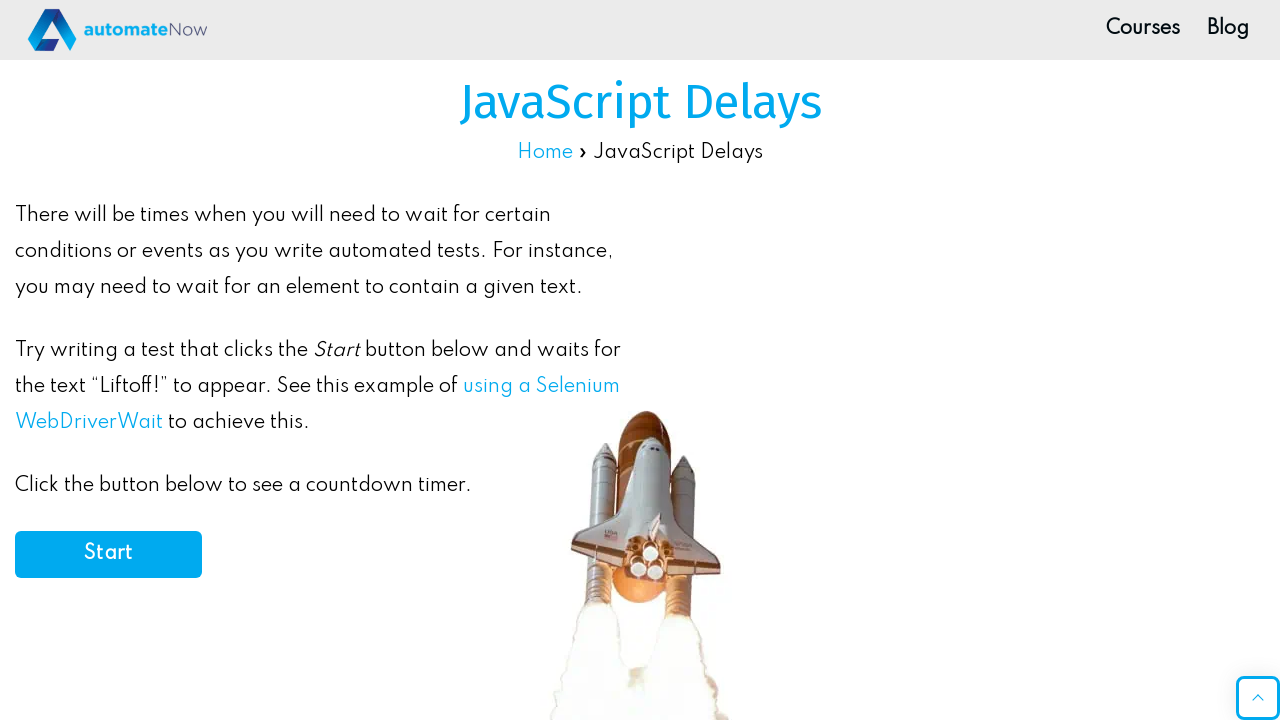

Clicked Start button to initiate countdown timer at (108, 554) on #start
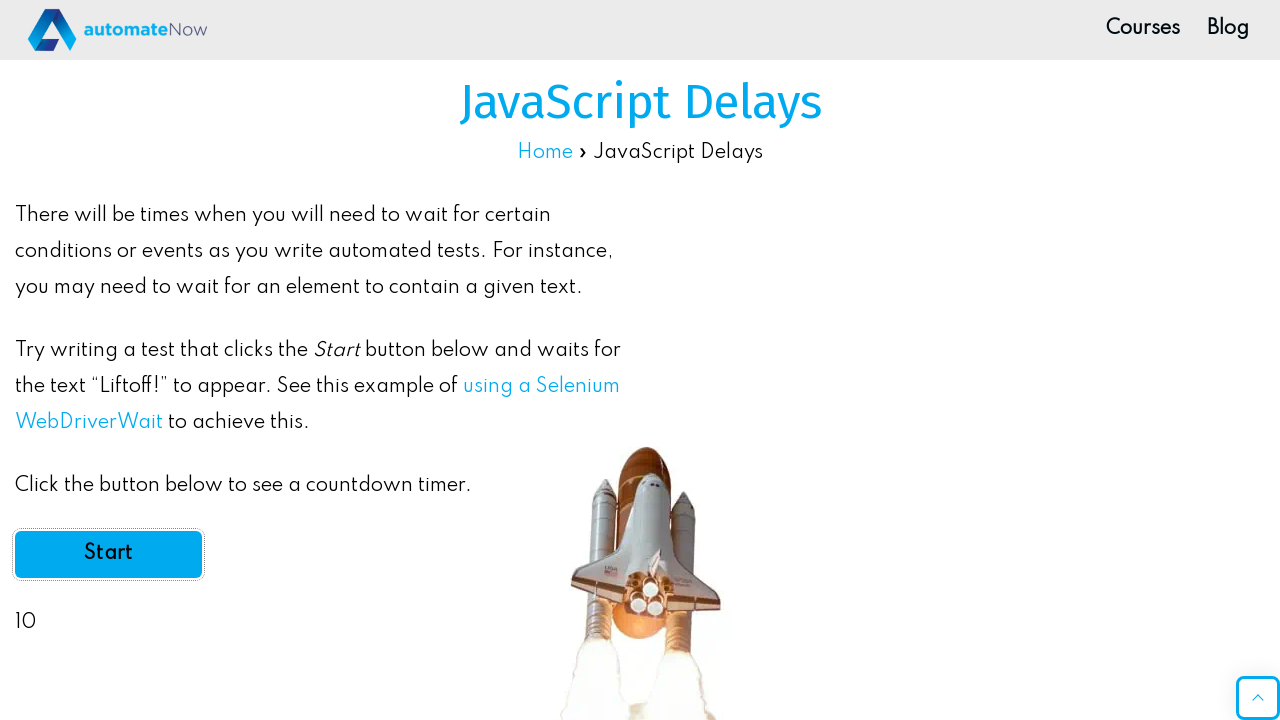

Countdown timer delay element became visible after waiting
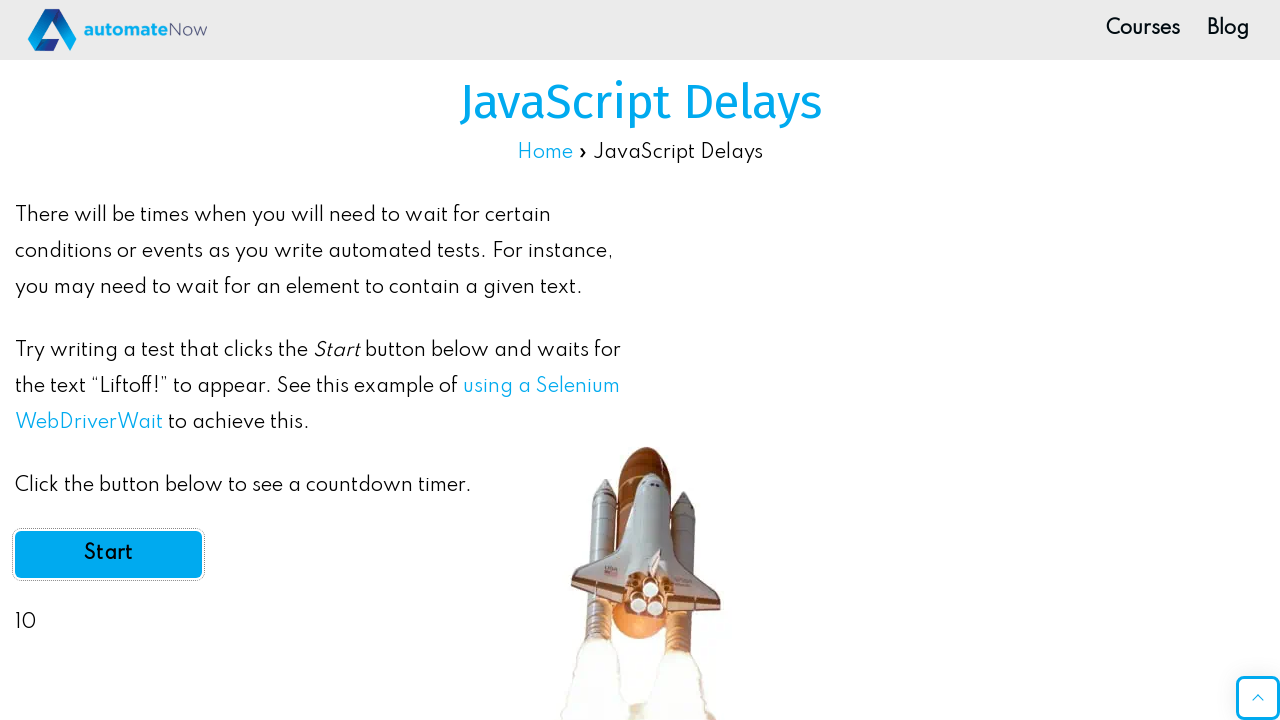

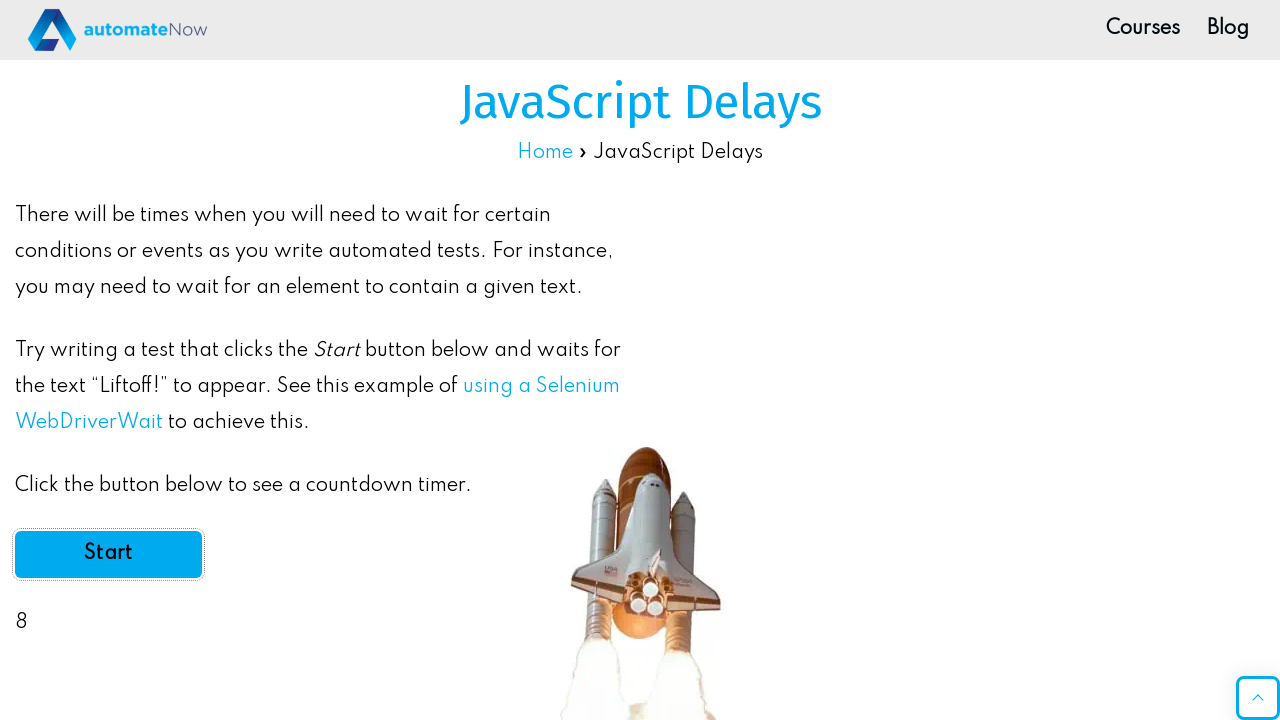